Tests timeout behavior by clicking an AJAX button and then immediately clicking the success element that appears after the AJAX request completes.

Starting URL: http://uitestingplayground.com/ajax

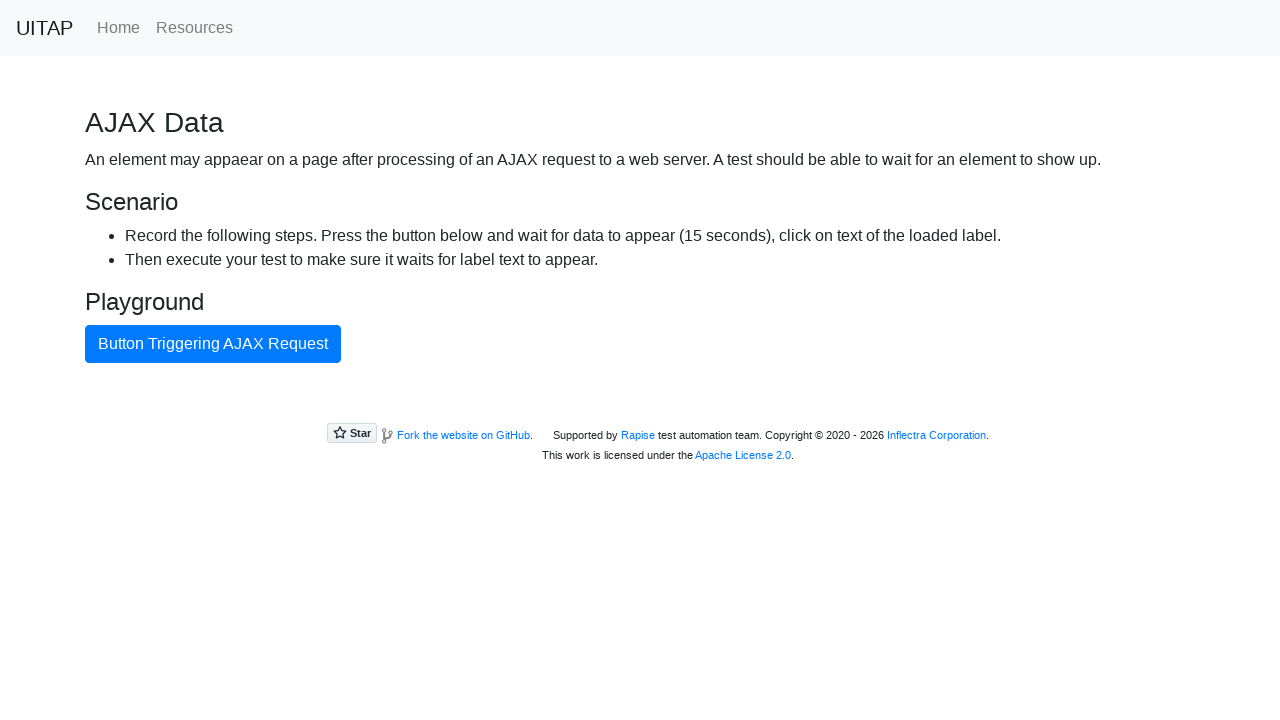

Clicked the button that triggers AJAX request at (213, 344) on internal:text="Button Triggering AJAX Request"i
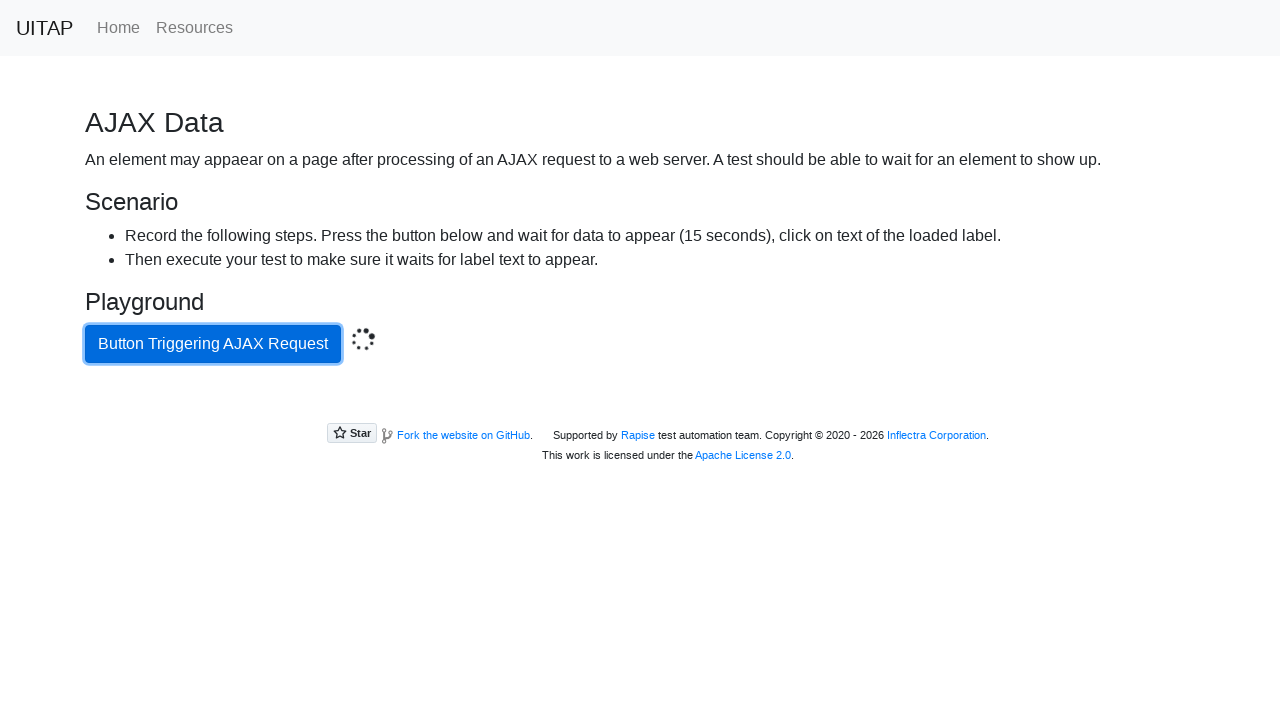

Located the success element that appears after AJAX request completes
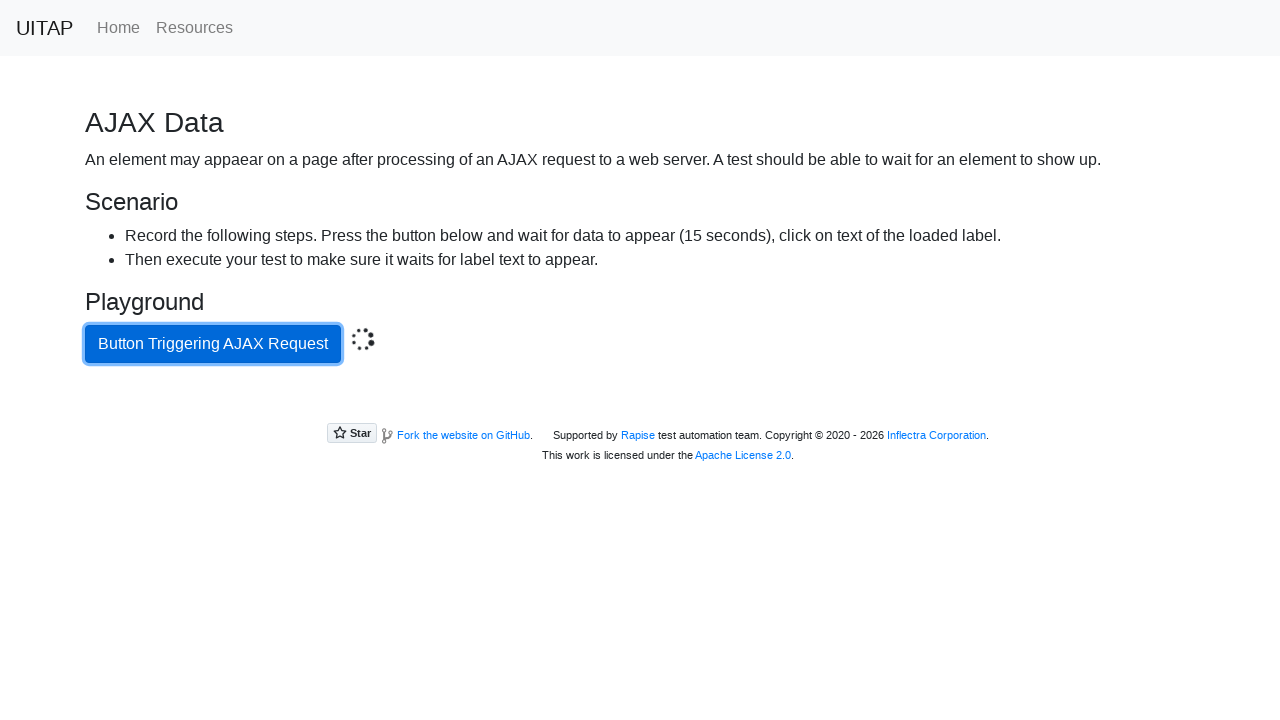

Clicked the success element at (640, 405) on .bg-success
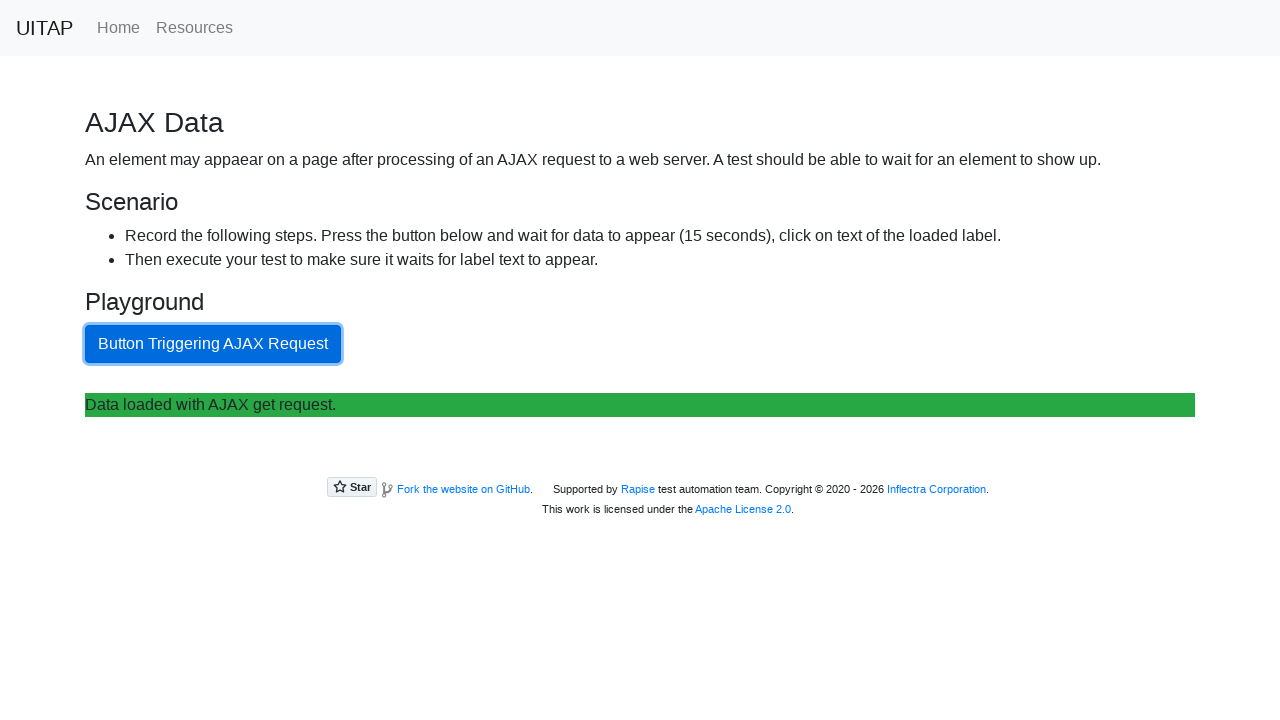

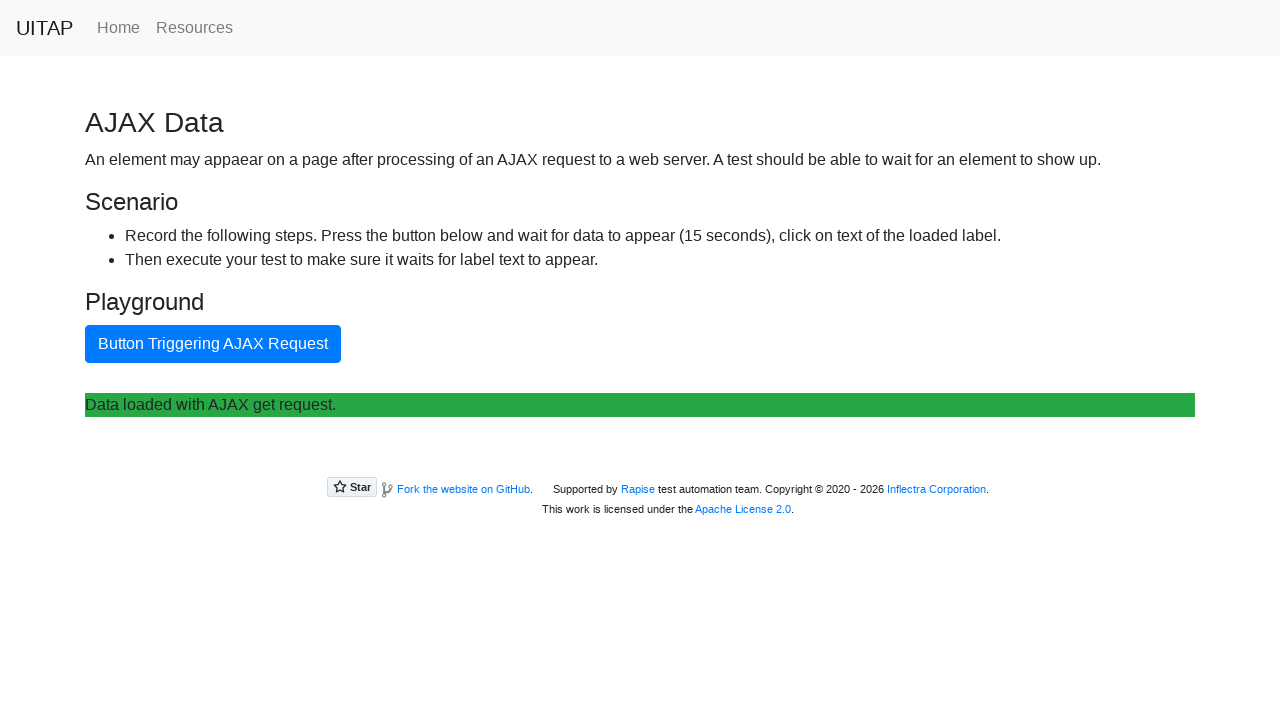